Tests alert handling with a delayed alert that appears after clicking a button, using explicit wait for the alert to appear

Starting URL: https://demoqa.com/alerts

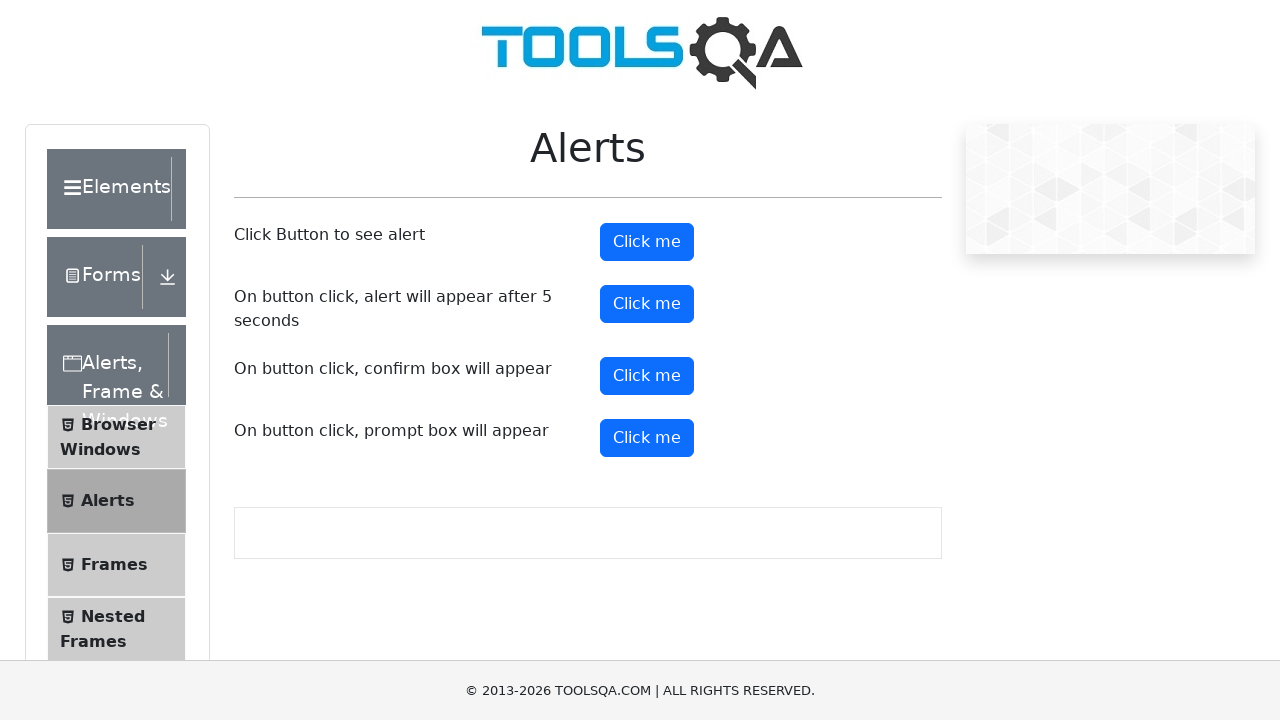

Located the timer alert button element
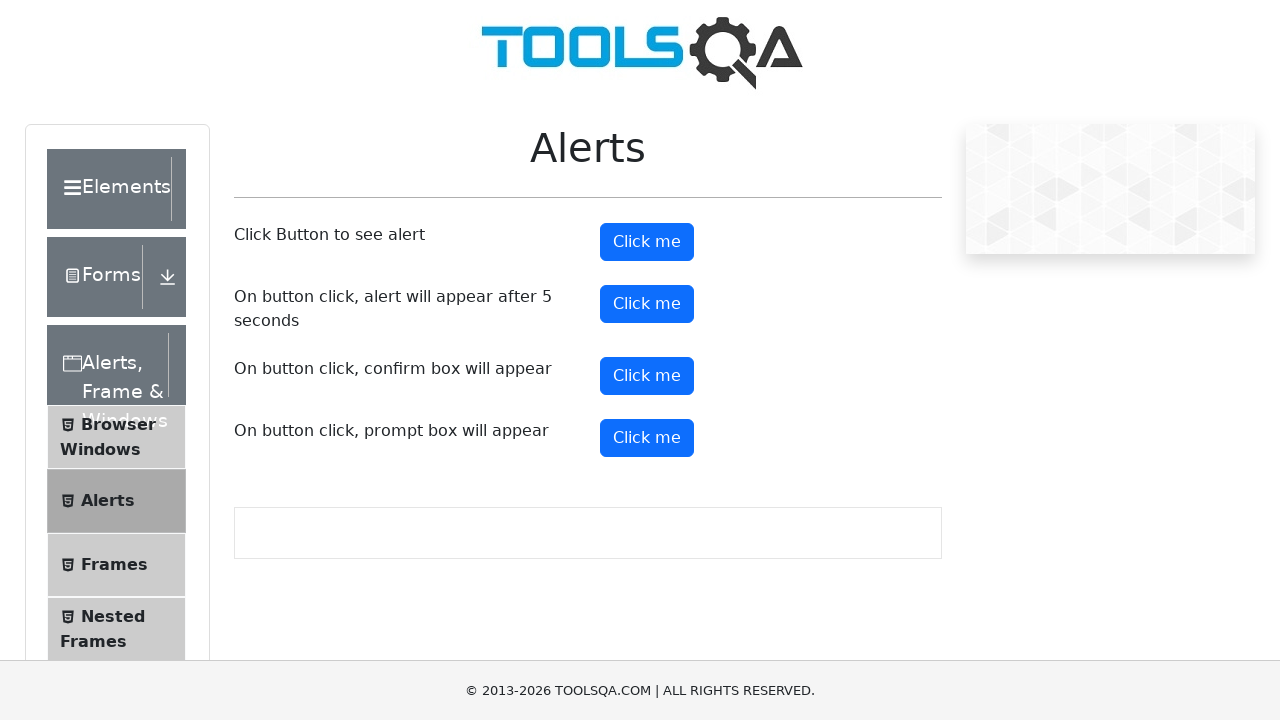

Scrolled timer alert button into view
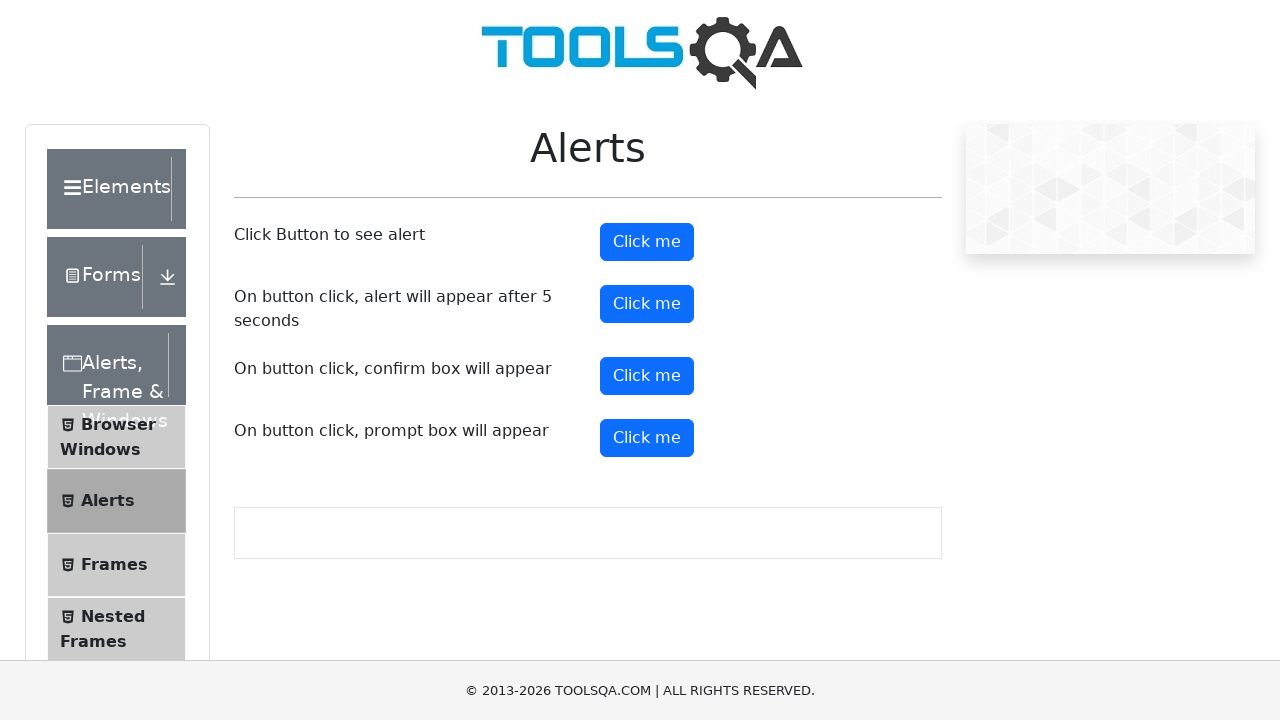

Clicked the timer alert button at (647, 304) on #timerAlertButton
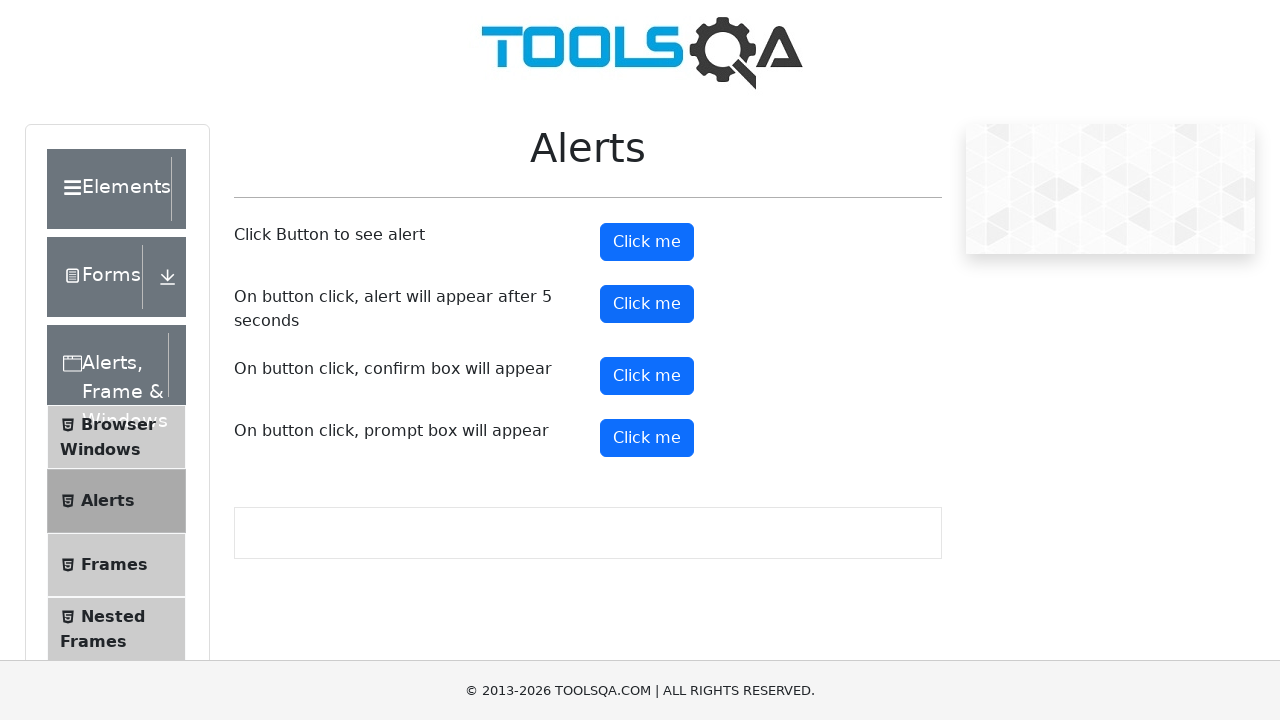

Set up dialog handler to accept alerts
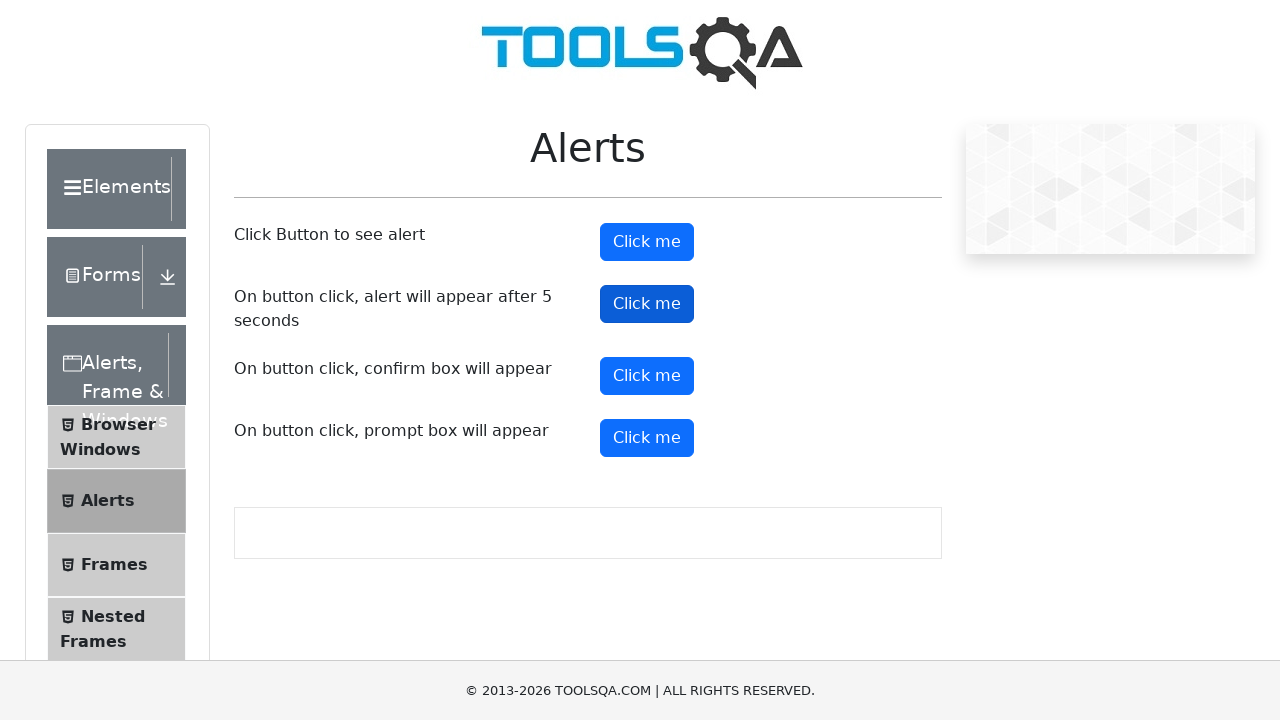

Waited 5.5 seconds for delayed alert to appear and be handled
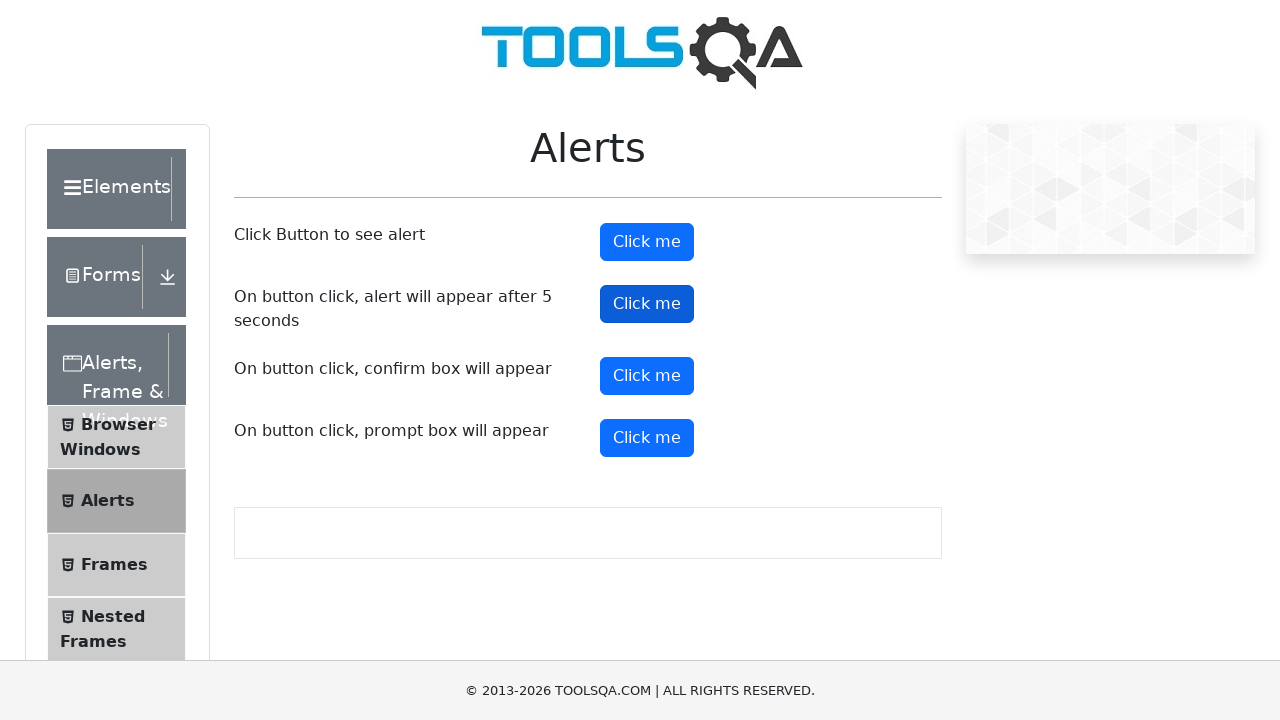

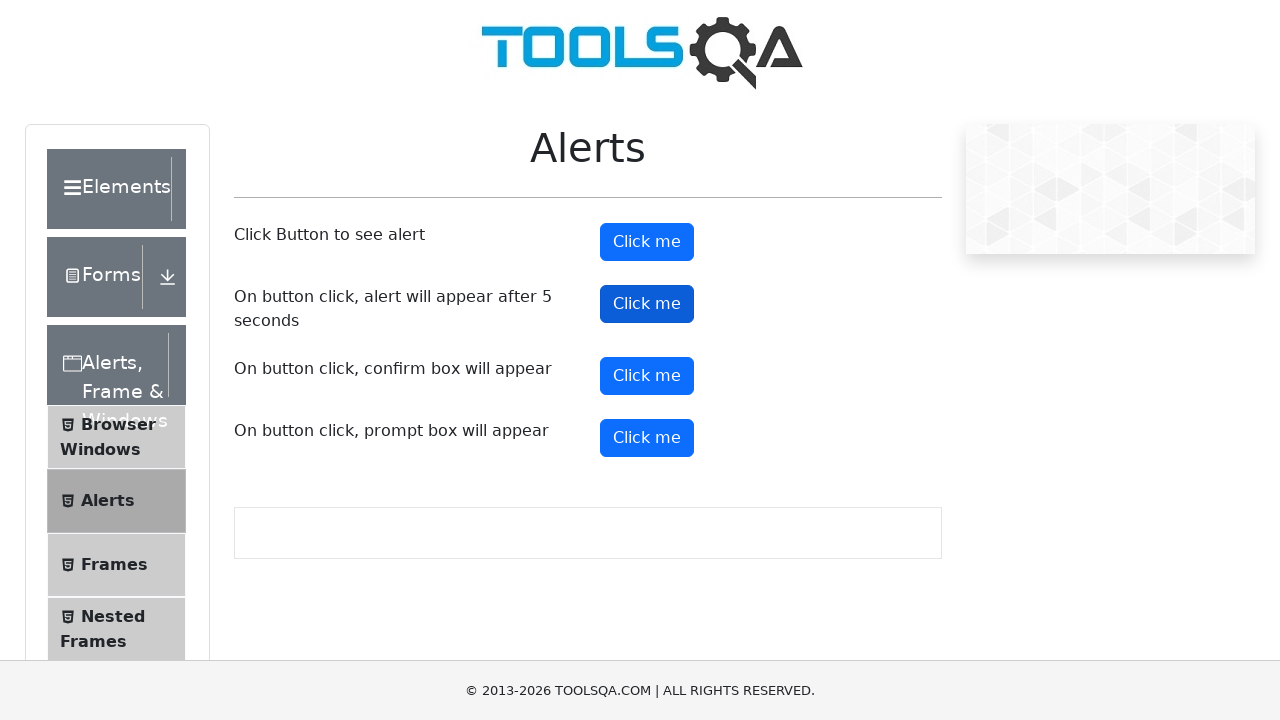